Tests filtering to display all items after applying other filters

Starting URL: https://demo.playwright.dev/todomvc

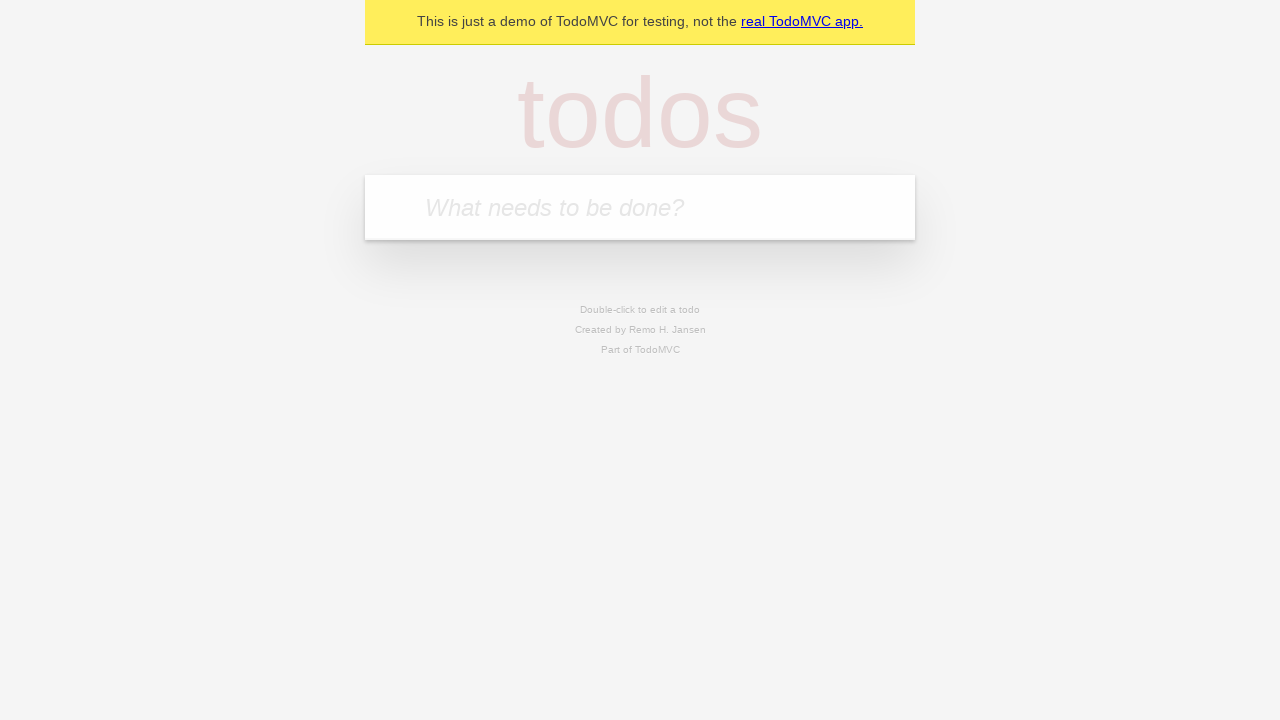

Filled todo input with 'buy some cheese' on internal:attr=[placeholder="What needs to be done?"i]
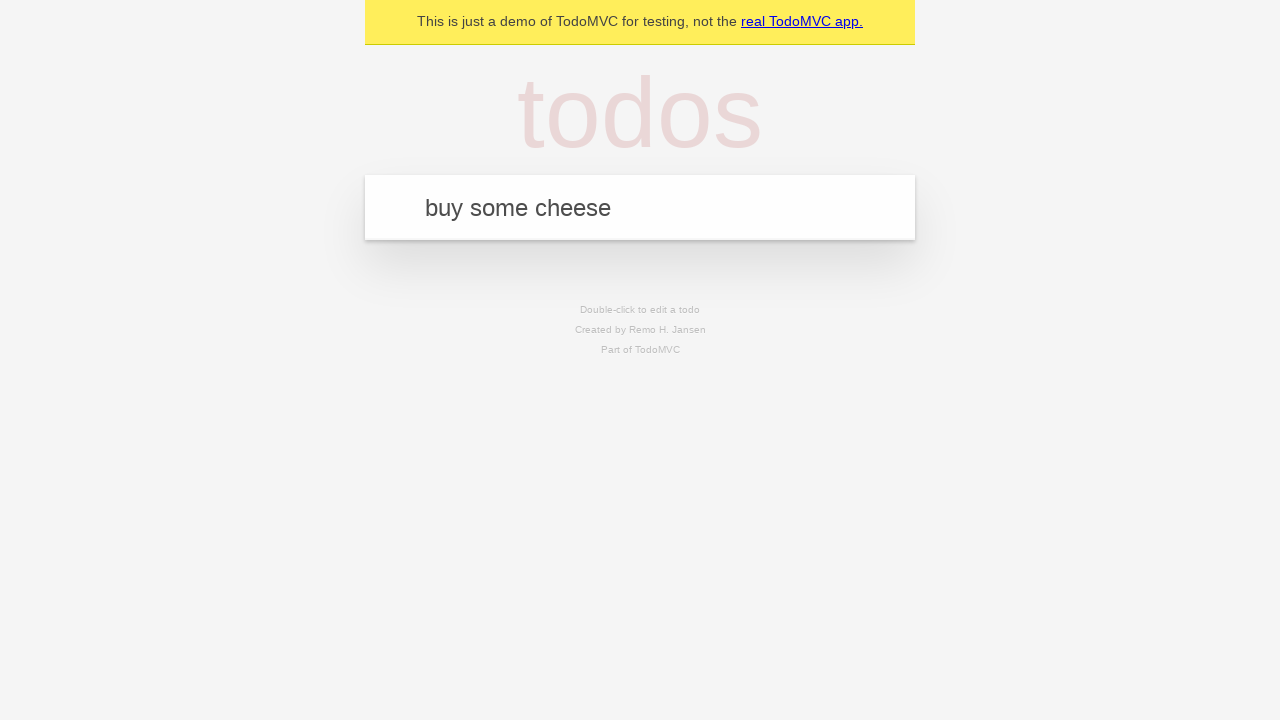

Pressed Enter to add first todo item on internal:attr=[placeholder="What needs to be done?"i]
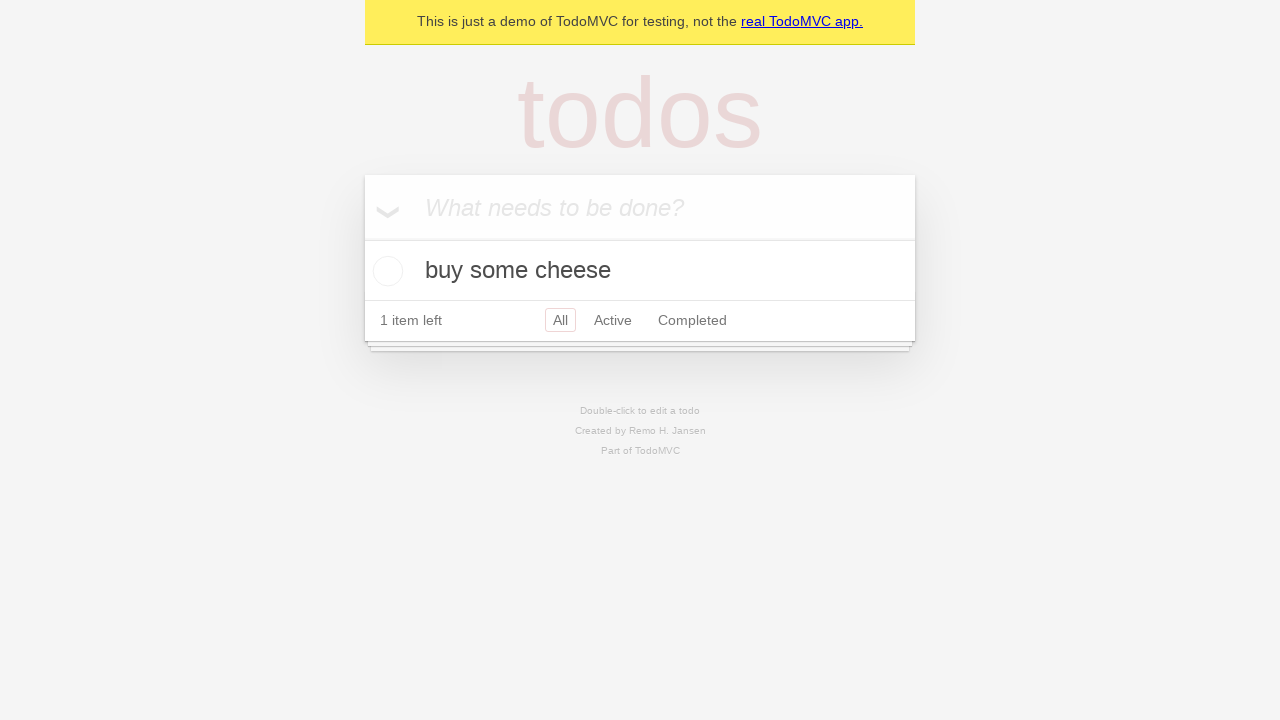

Filled todo input with 'feed the cat' on internal:attr=[placeholder="What needs to be done?"i]
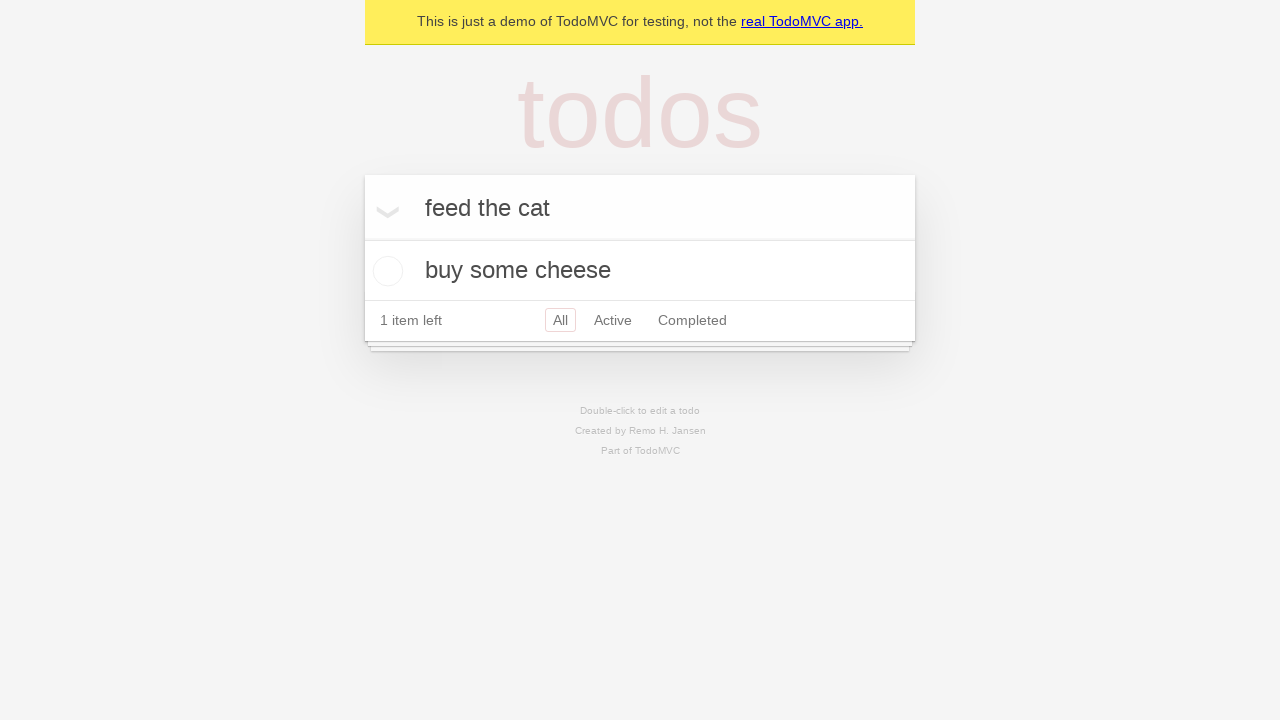

Pressed Enter to add second todo item on internal:attr=[placeholder="What needs to be done?"i]
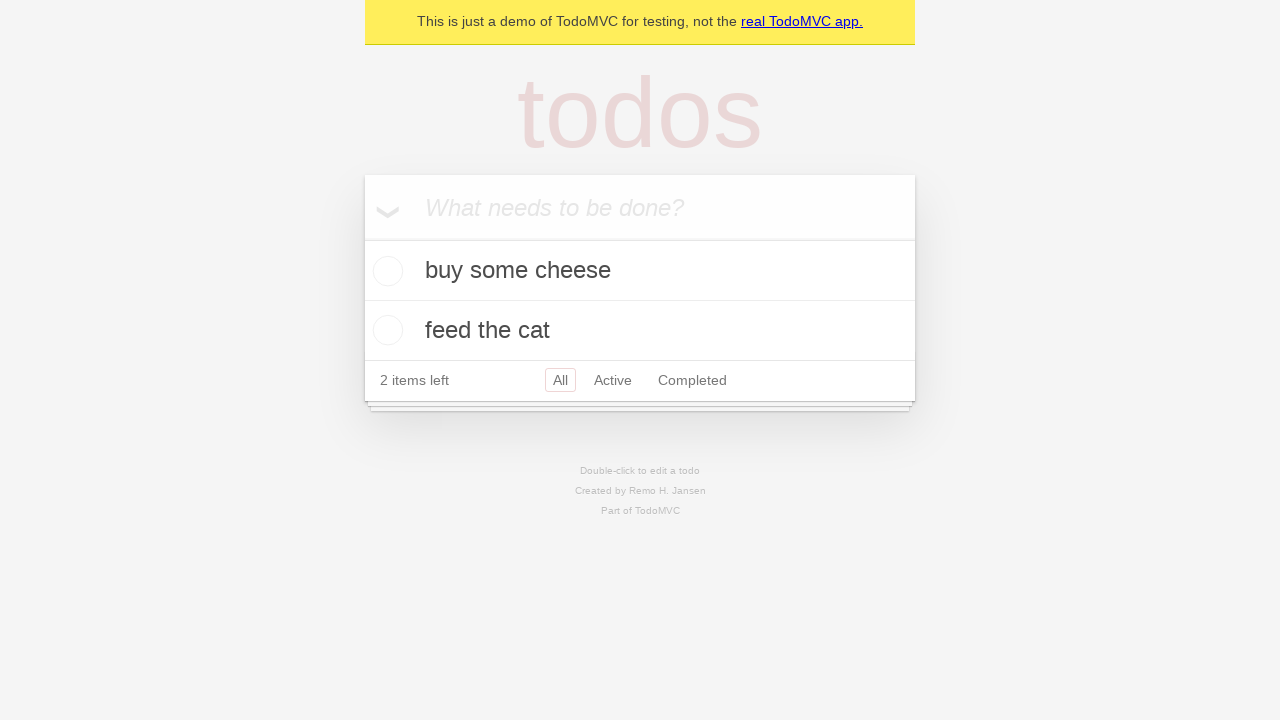

Filled todo input with 'book a doctors appointment' on internal:attr=[placeholder="What needs to be done?"i]
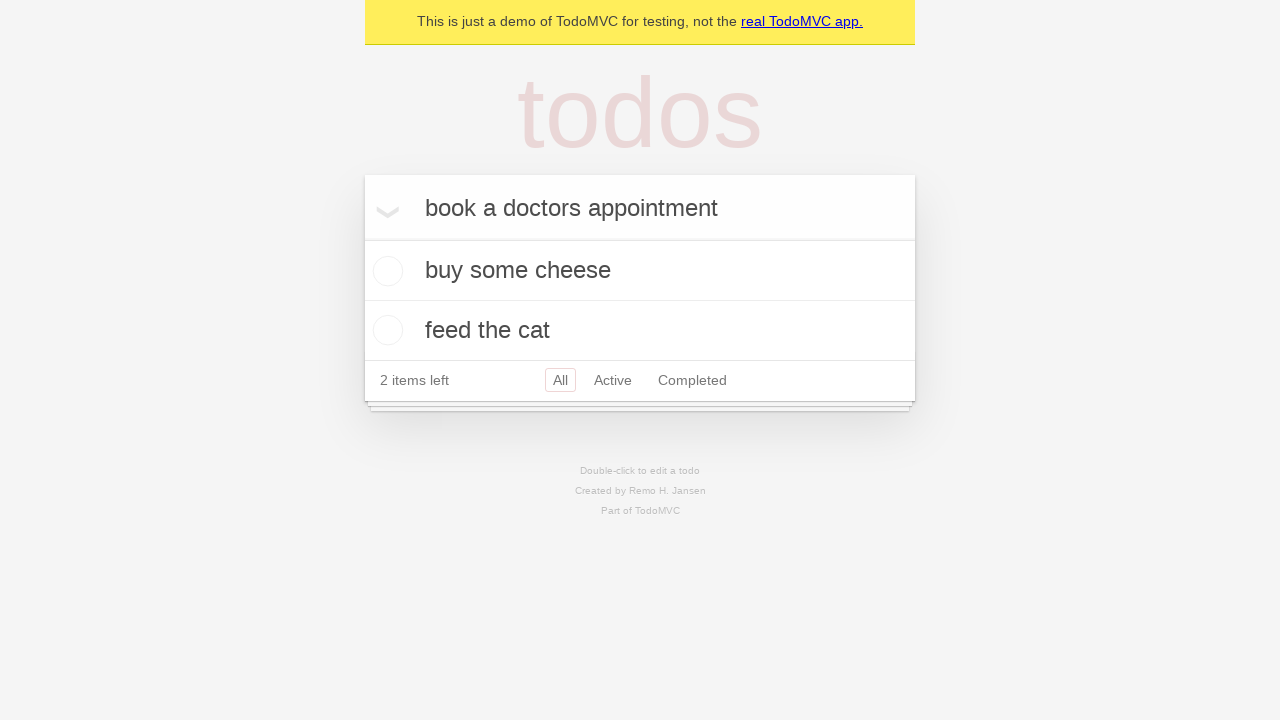

Pressed Enter to add third todo item on internal:attr=[placeholder="What needs to be done?"i]
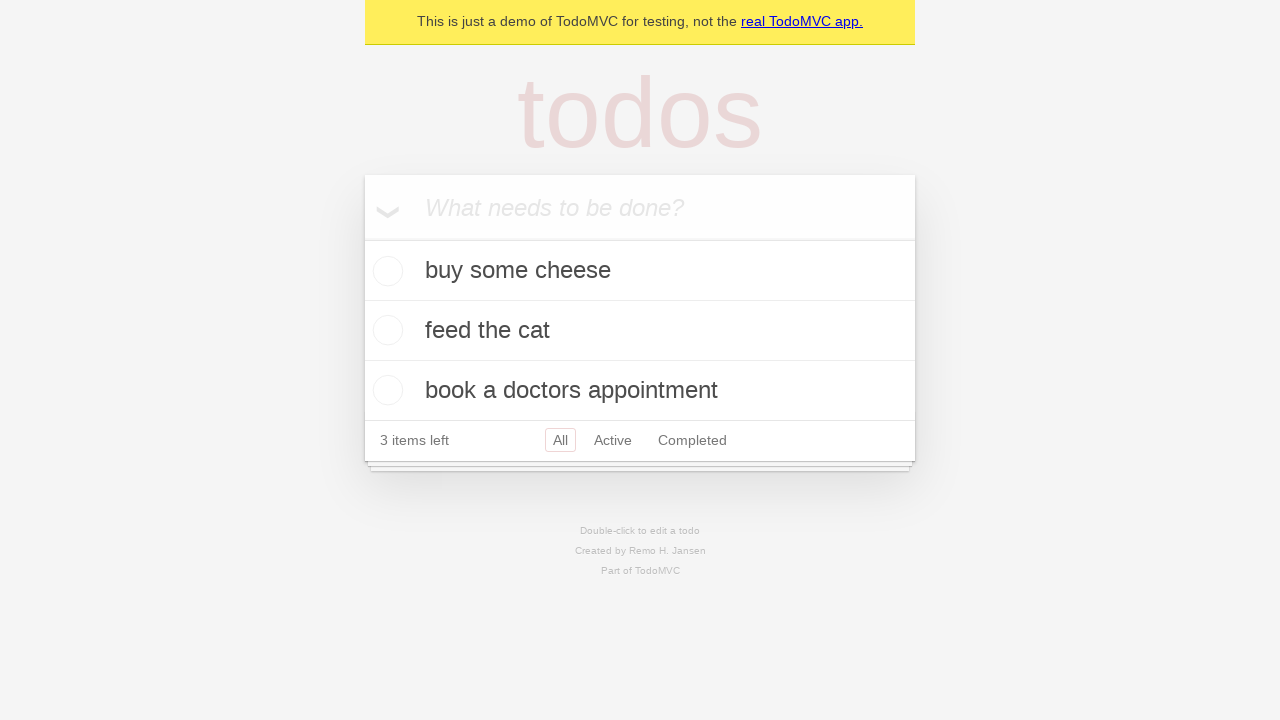

Checked the second todo item at (385, 330) on internal:testid=[data-testid="todo-item"s] >> nth=1 >> internal:role=checkbox
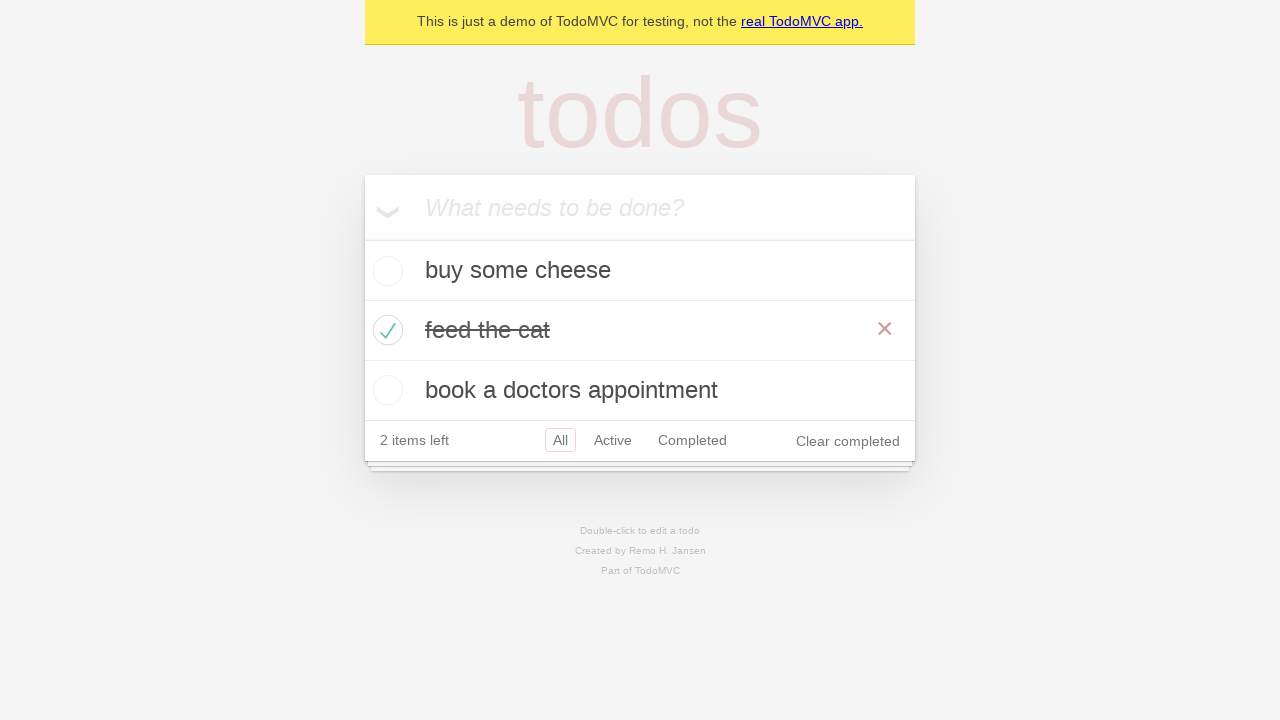

Clicked Active filter to show only active todo items at (613, 440) on internal:role=link[name="Active"i]
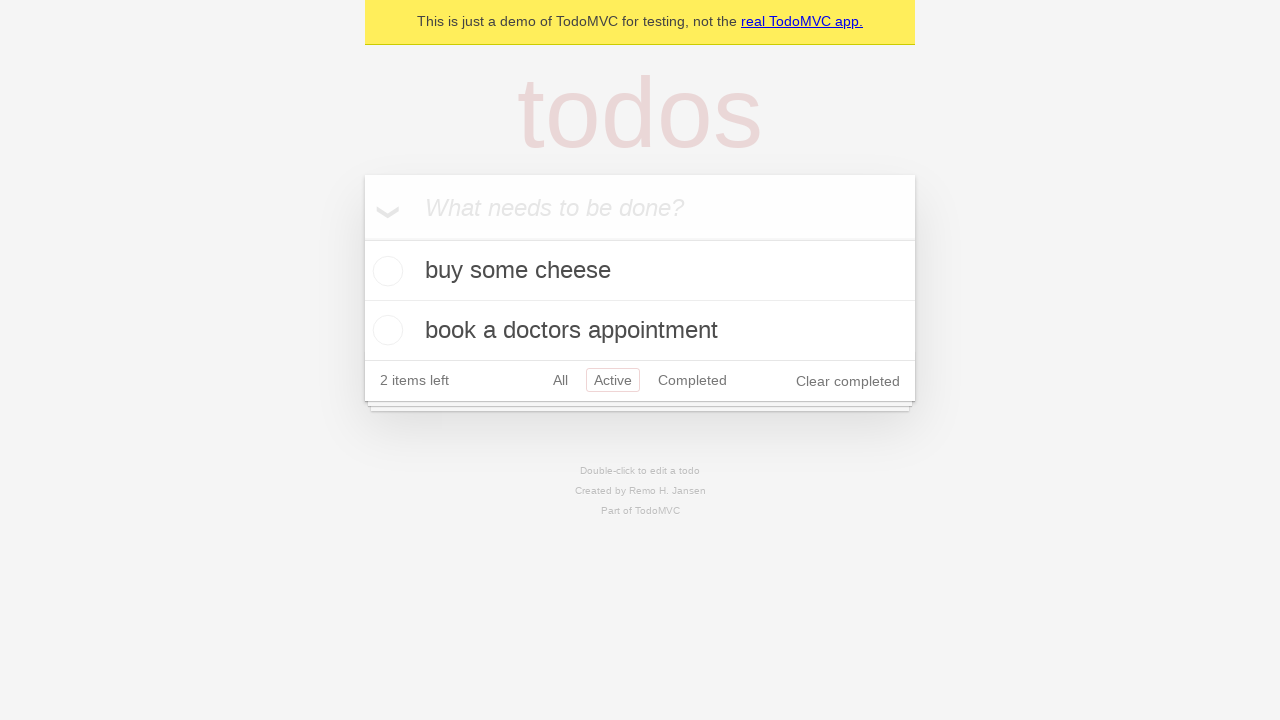

Clicked Completed filter to show only completed todo items at (692, 380) on internal:role=link[name="Completed"i]
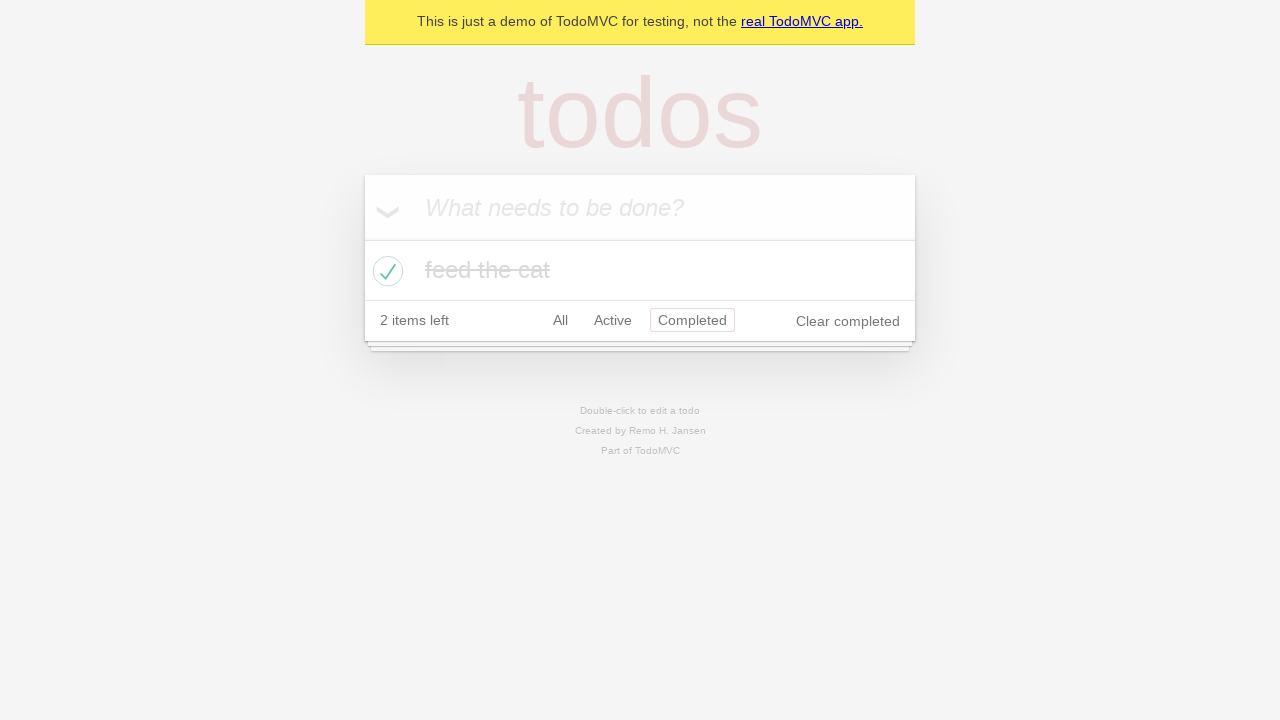

Clicked All filter to display all todo items at (560, 320) on internal:role=link[name="All"i]
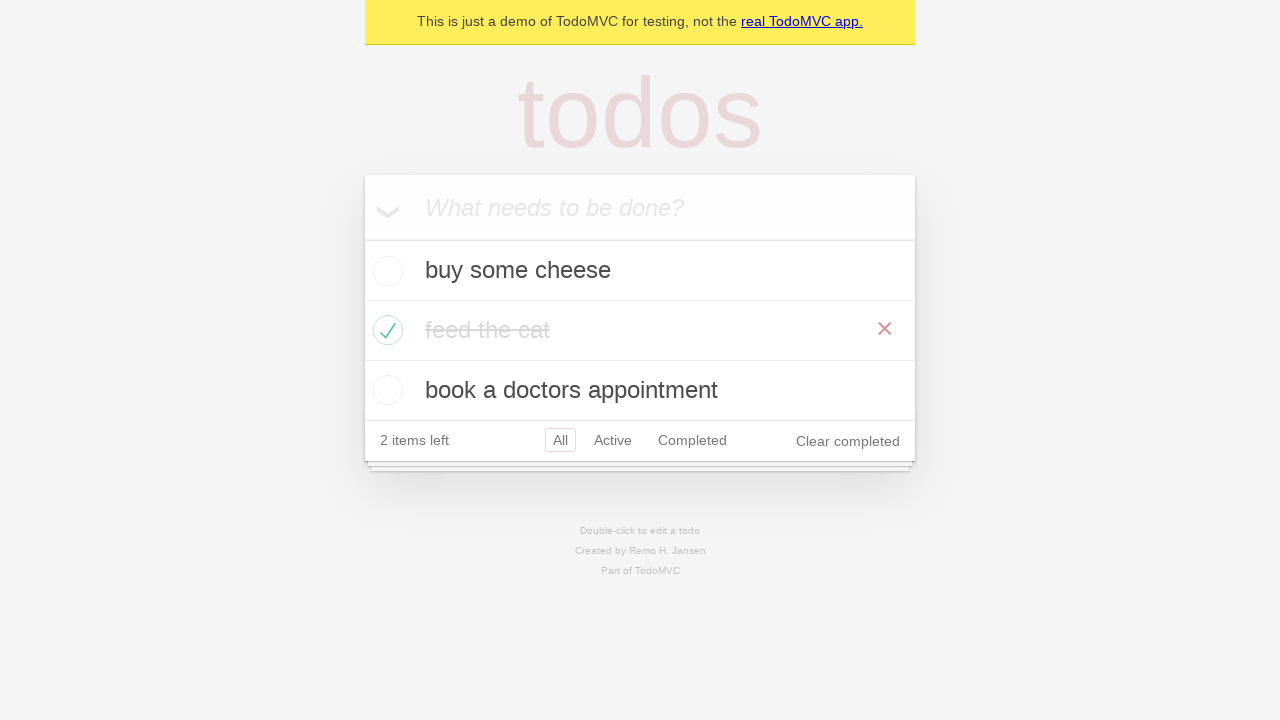

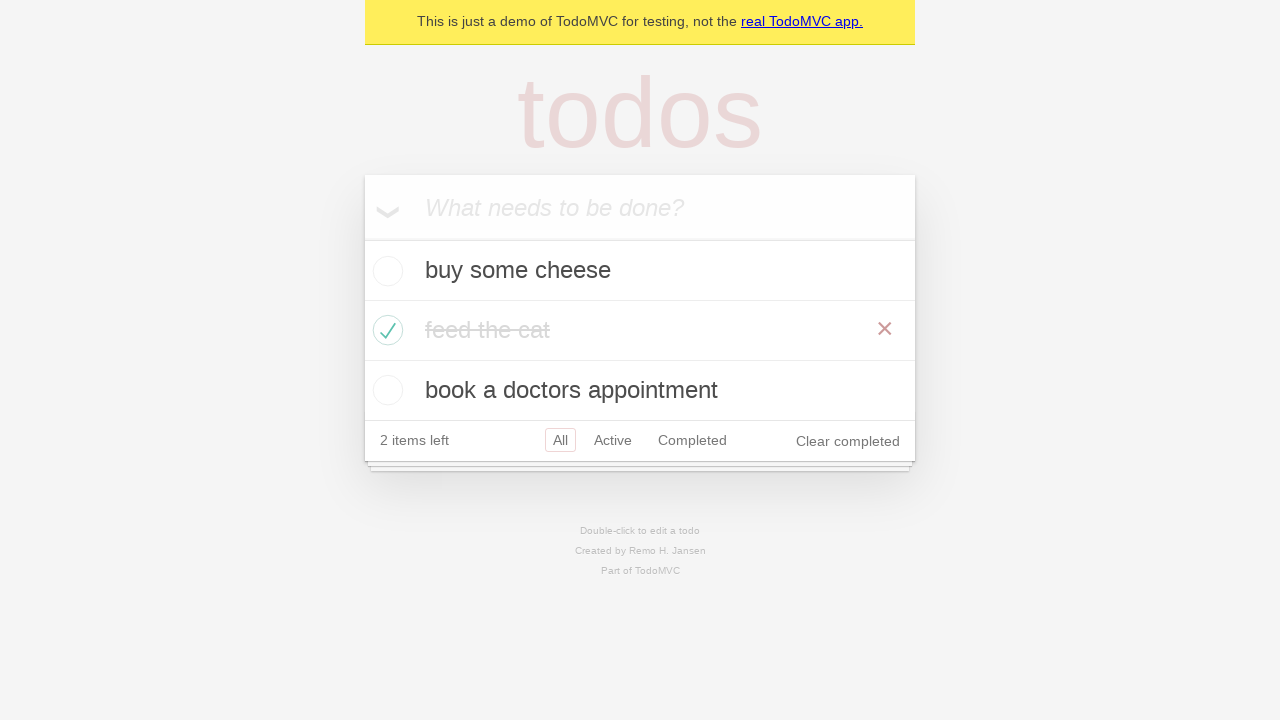